Tests a registration form by filling in multiple input fields and submitting the form, then verifying successful registration message

Starting URL: http://suninjuly.github.io/registration1.html

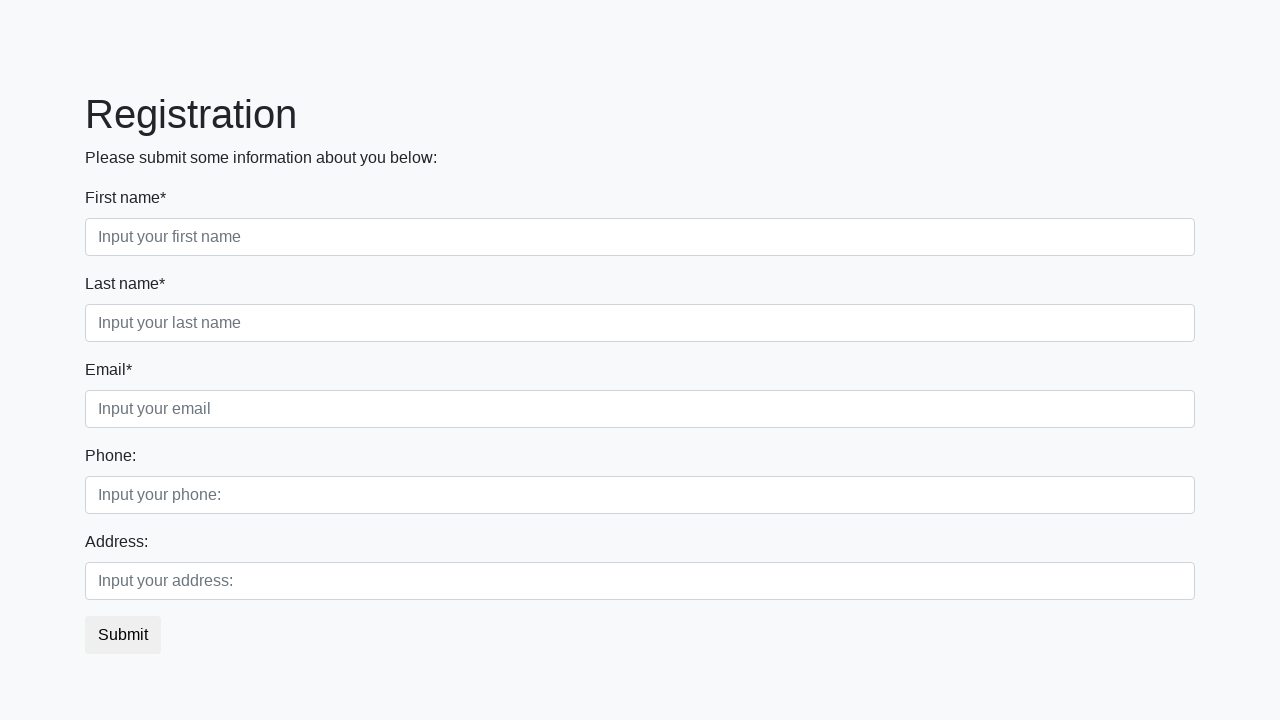

Filled first name field with 'Ivan' on xpath=//html/body/div[1]/form/div[1]/div[1]/input
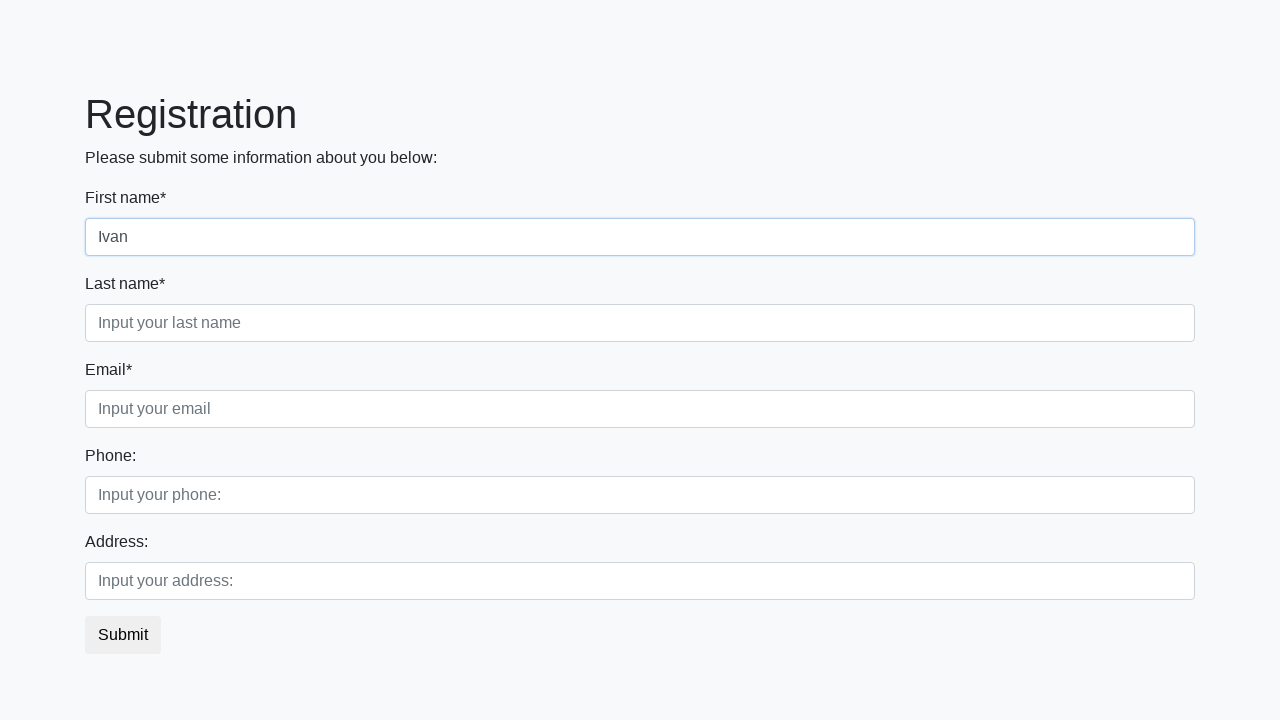

Filled last name field with 'Petrov' on xpath=//html/body/div[1]/form/div[1]/div[2]/input
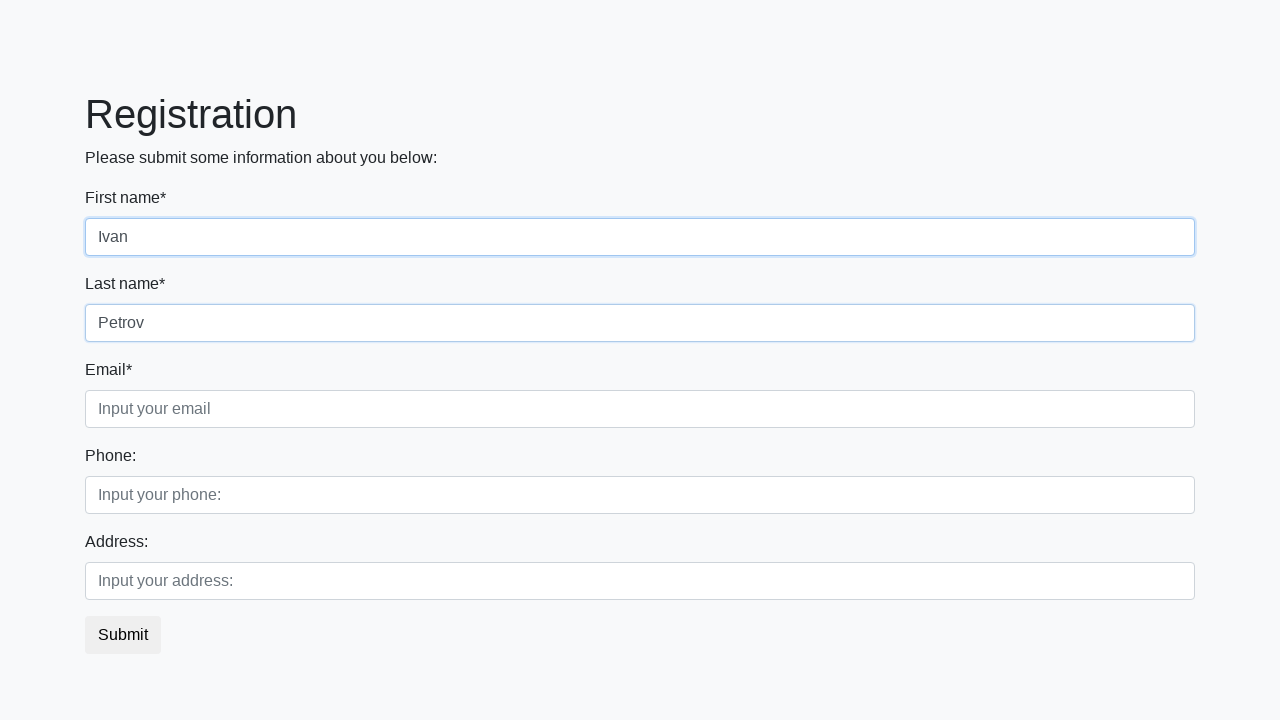

Filled email field with 'test@example.com' on xpath=//html/body/div[1]/form/div[1]/div[3]/input
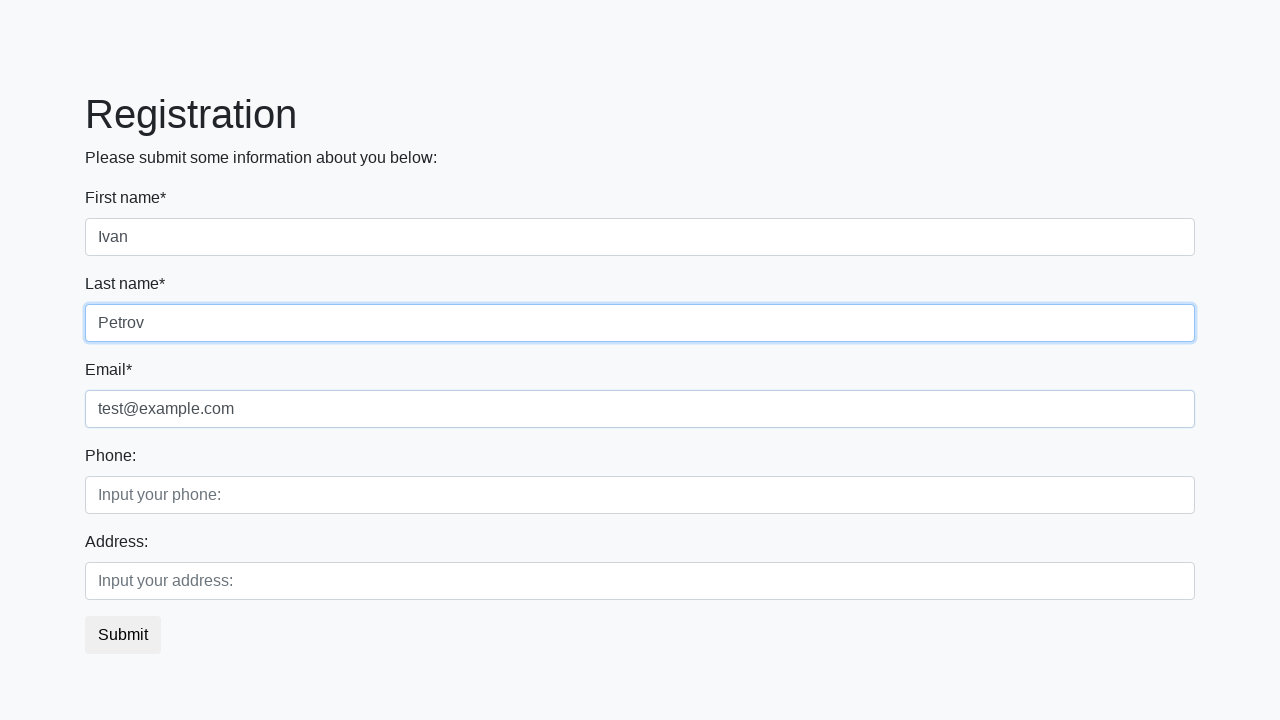

Filled phone field with '+1234567890' on xpath=//html/body/div[1]/form/div[2]/div[1]/input
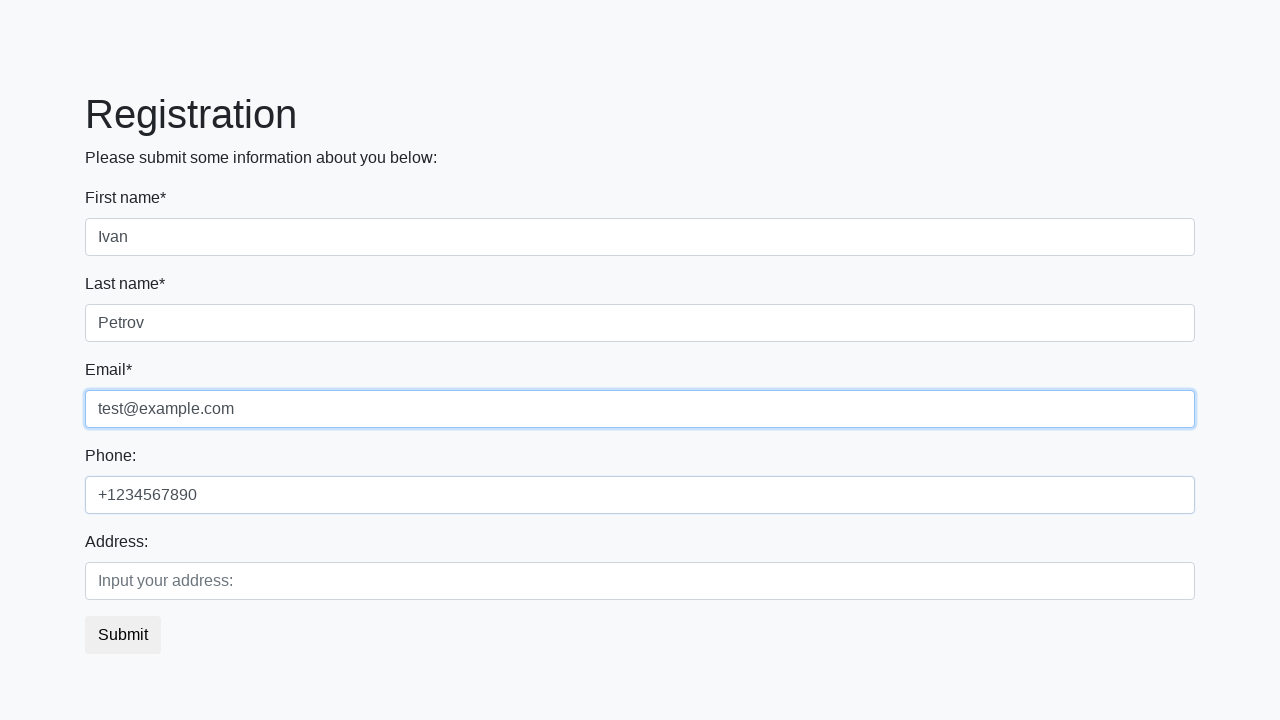

Filled address field with '123 Main Street' on xpath=//html/body/div[1]/form/div[2]/div[2]/input
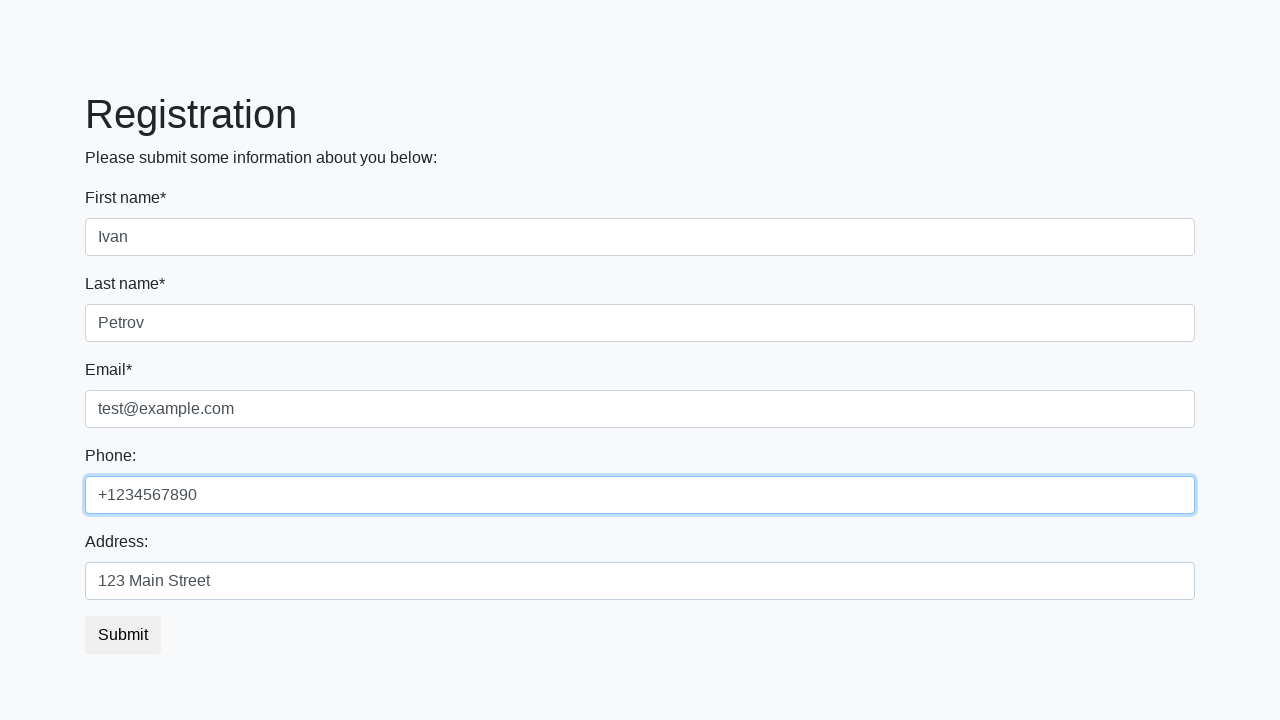

Clicked submit button to register at (123, 635) on button.btn
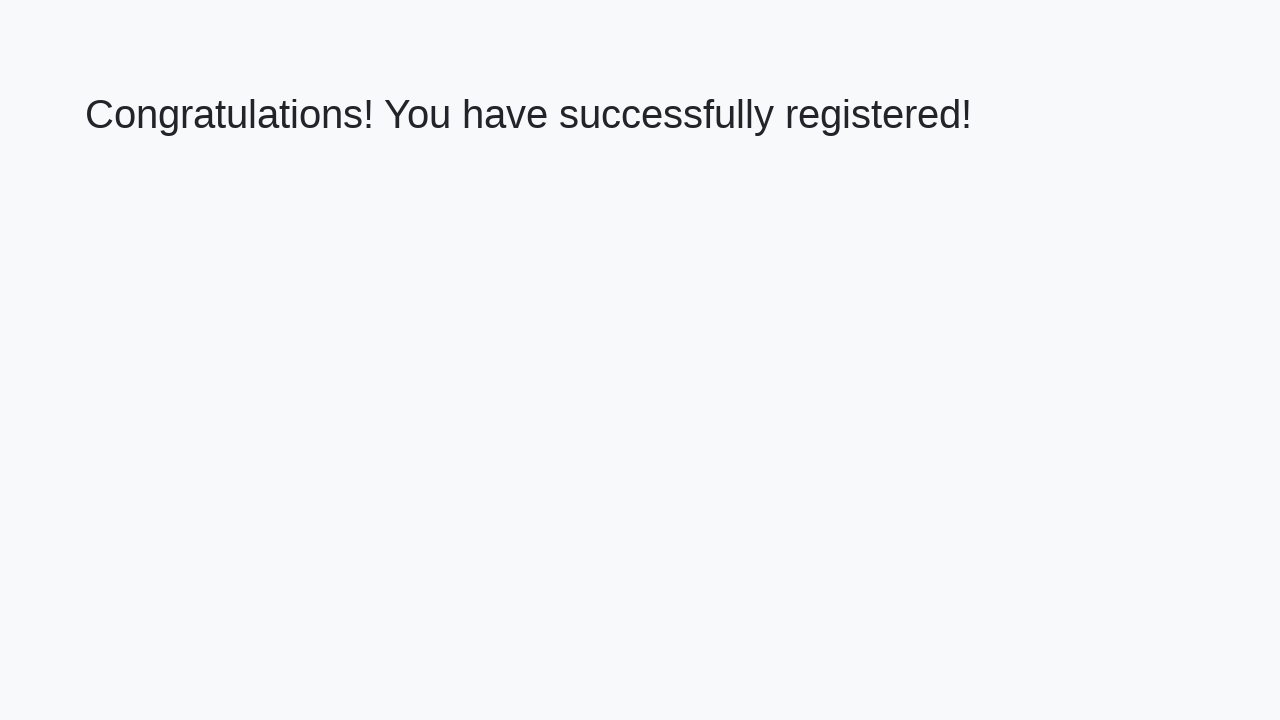

Success message heading appeared
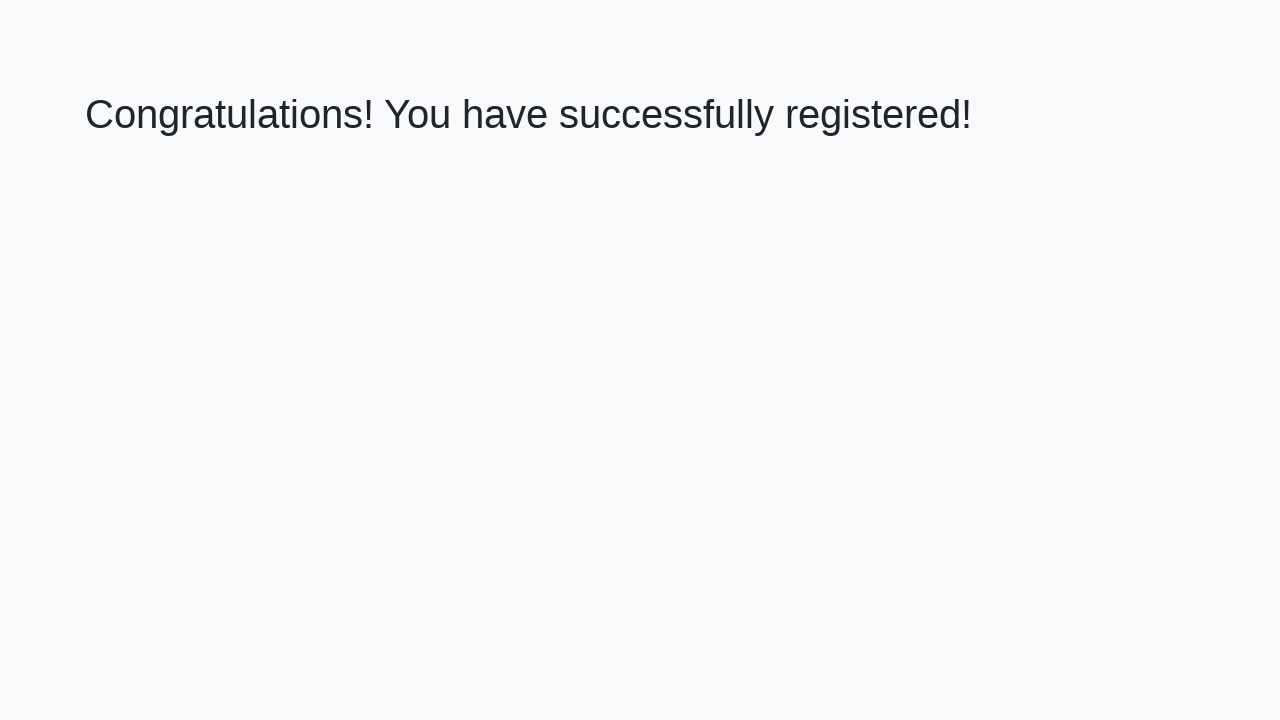

Retrieved success message text: 'Congratulations! You have successfully registered!'
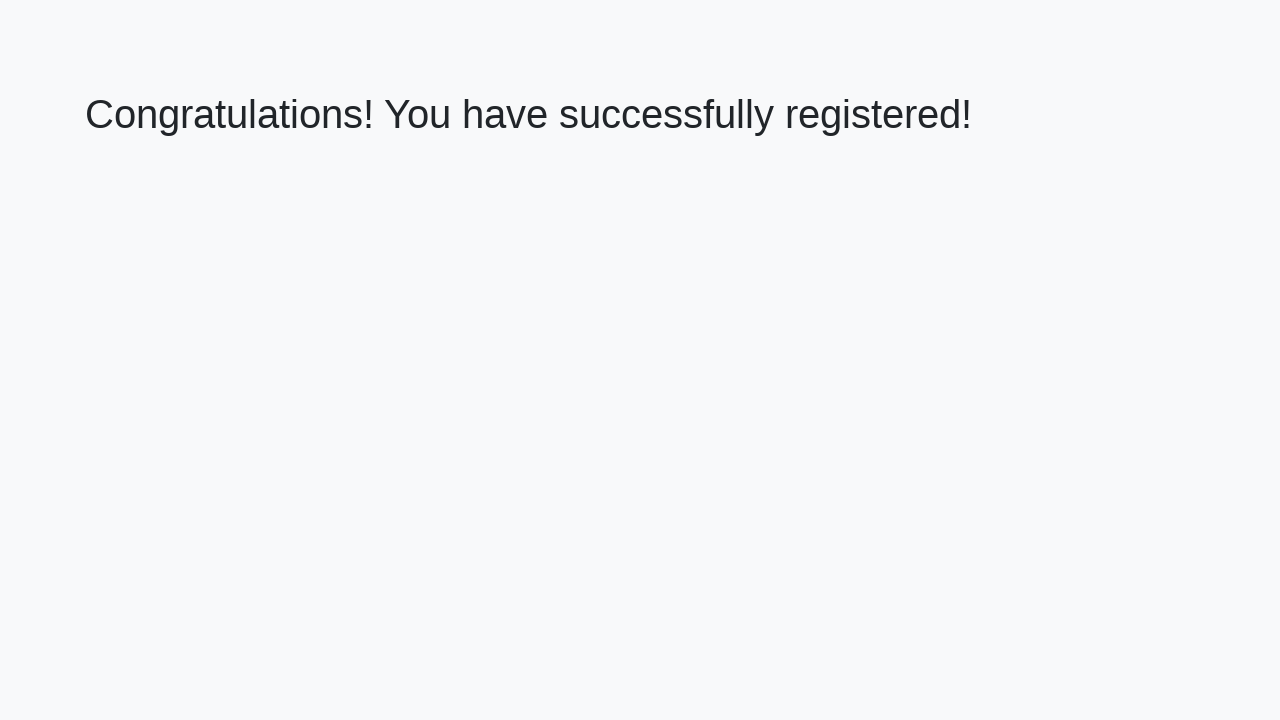

Assertion passed: success message matches expected text
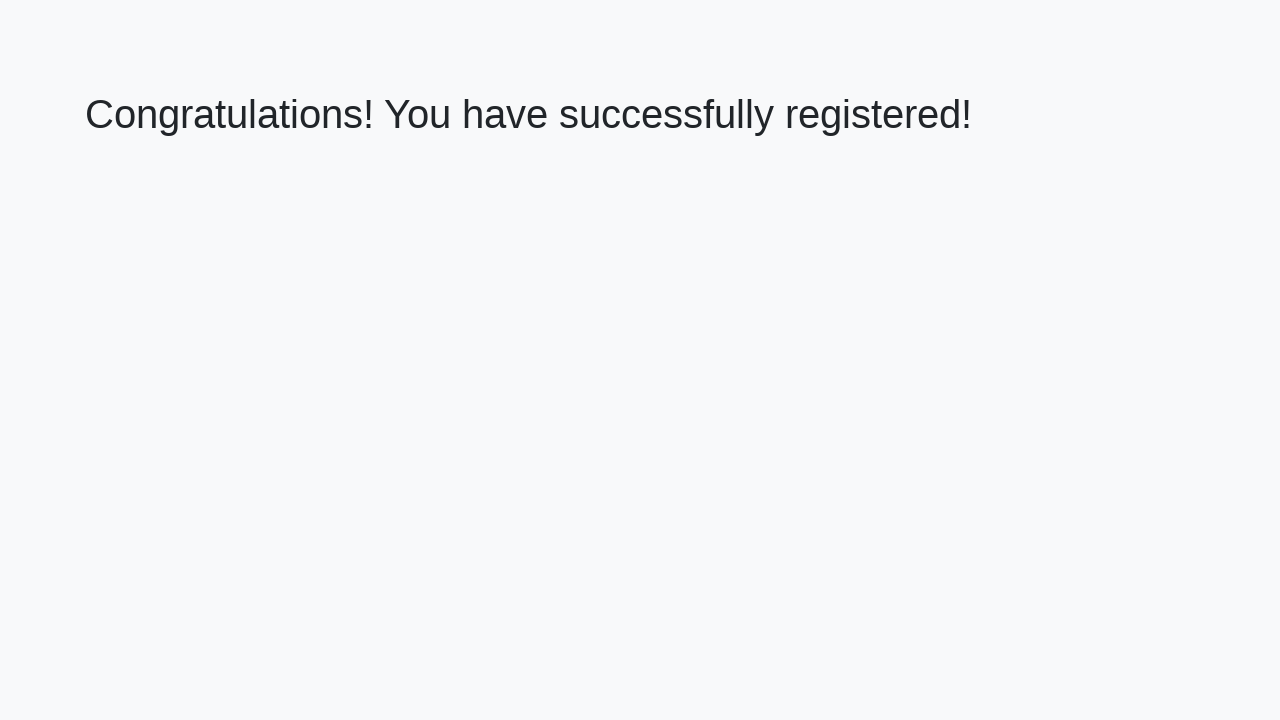

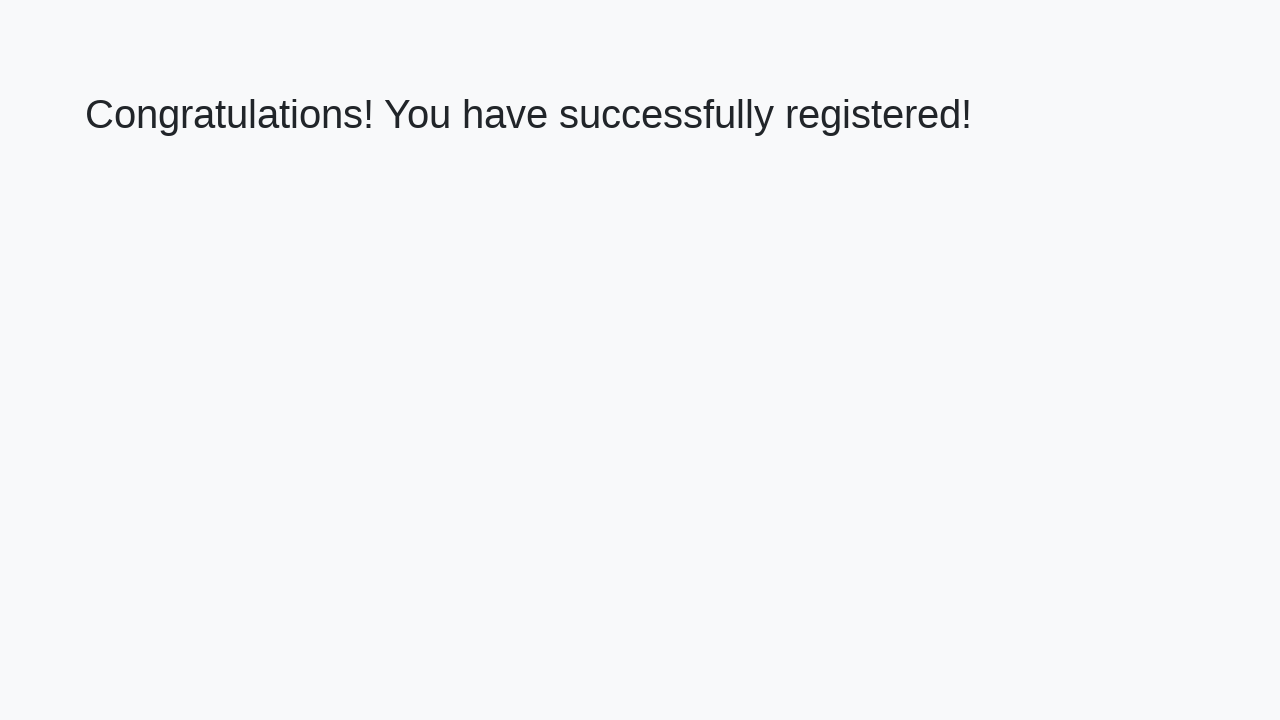